Tests a mortgage calculator by entering home value, down payment, start month/year, clicking calculate, and verifying the monthly payment result is displayed.

Starting URL: https://www.mortgagecalculator.org

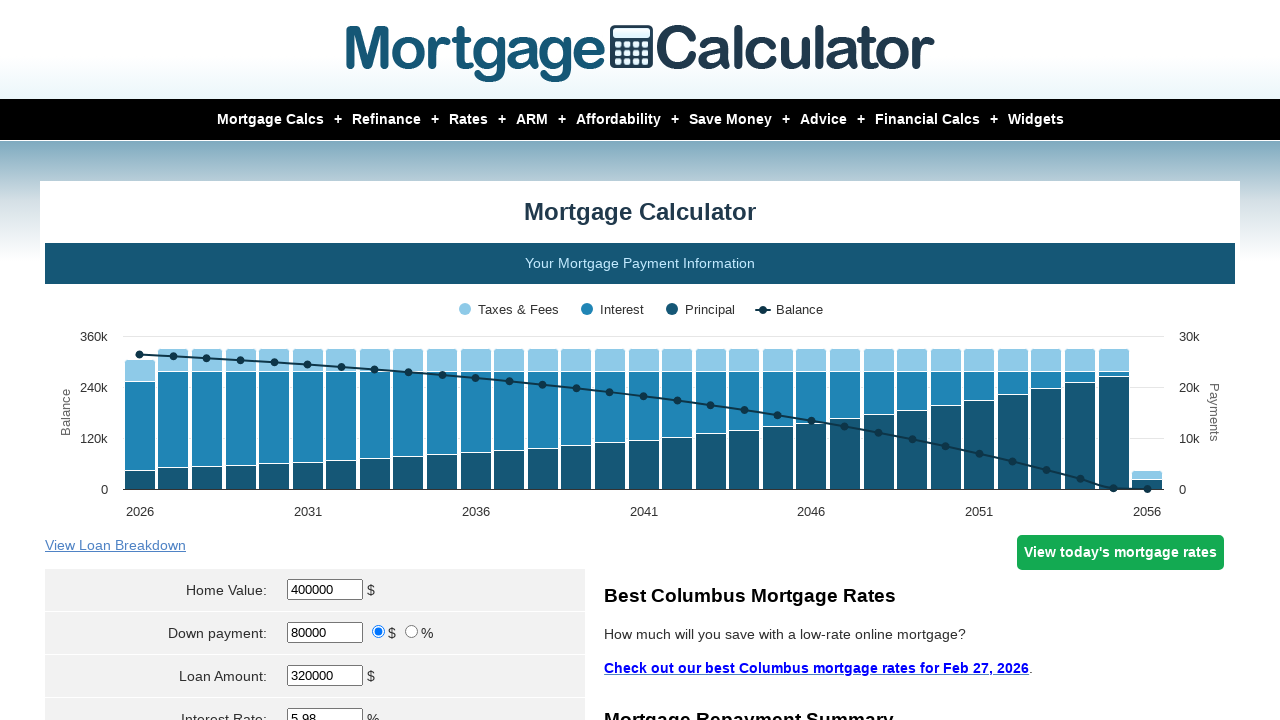

Entered home value of $380,000 on #homeval
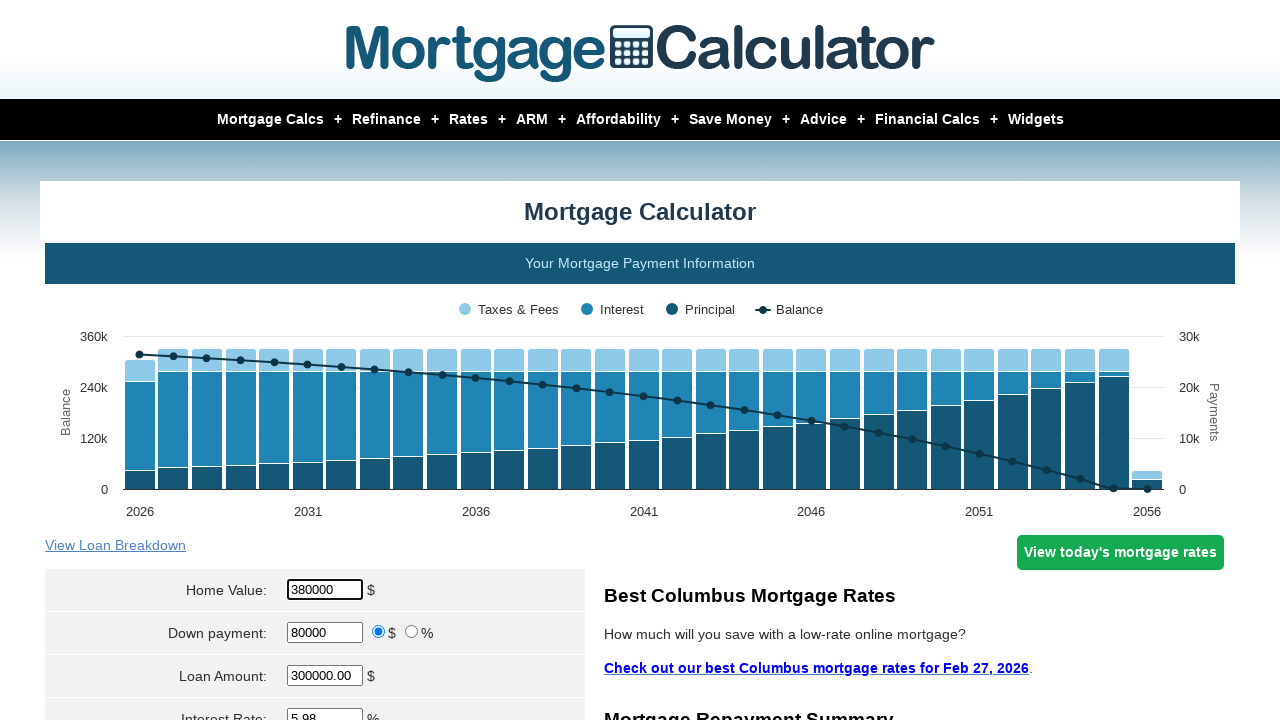

Entered down payment of $12,000 on #downpayment
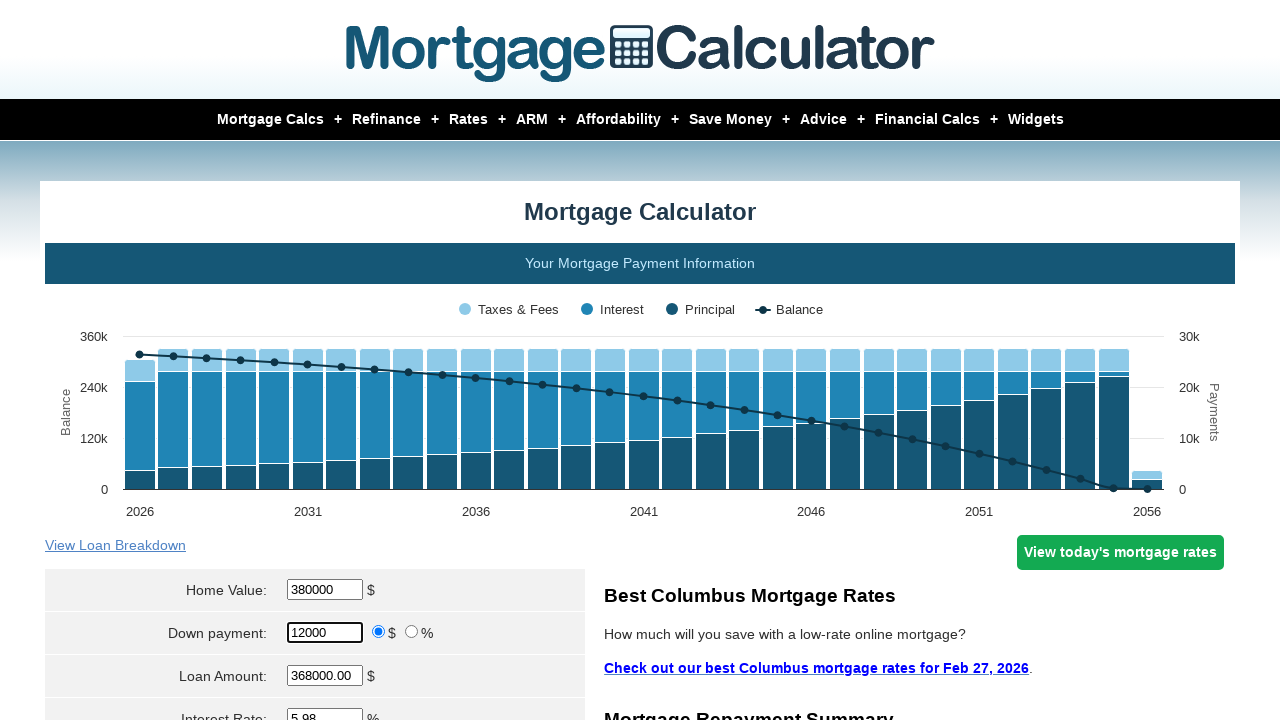

Selected December as start month on select[name='param[start_month]']
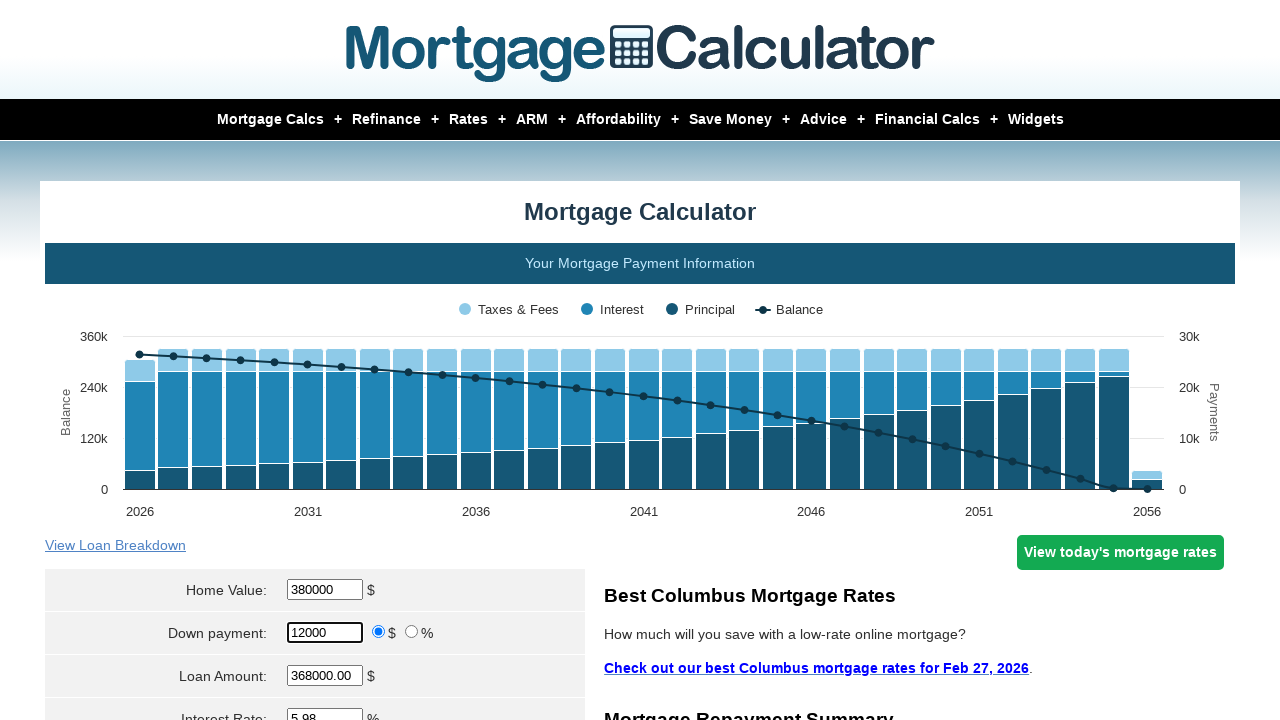

Entered start year of 2024 on #start_year
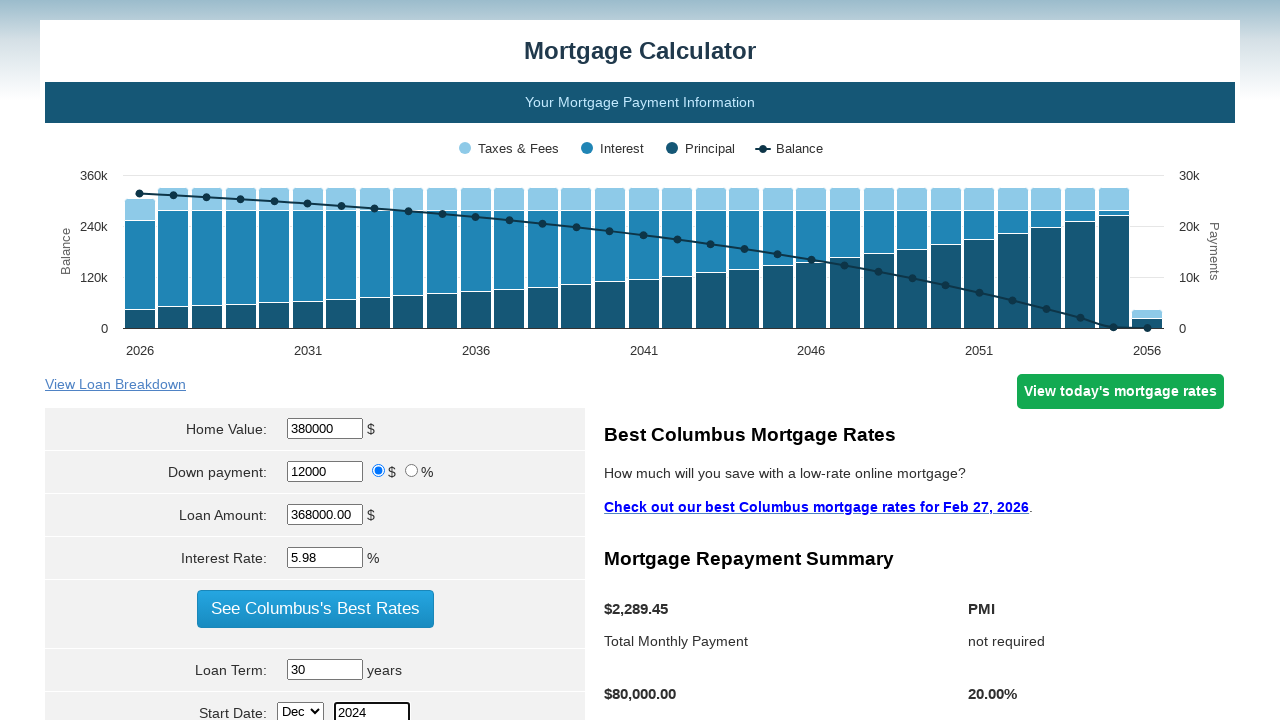

Clicked Calculate button at (315, 360) on input[value='Calculate']
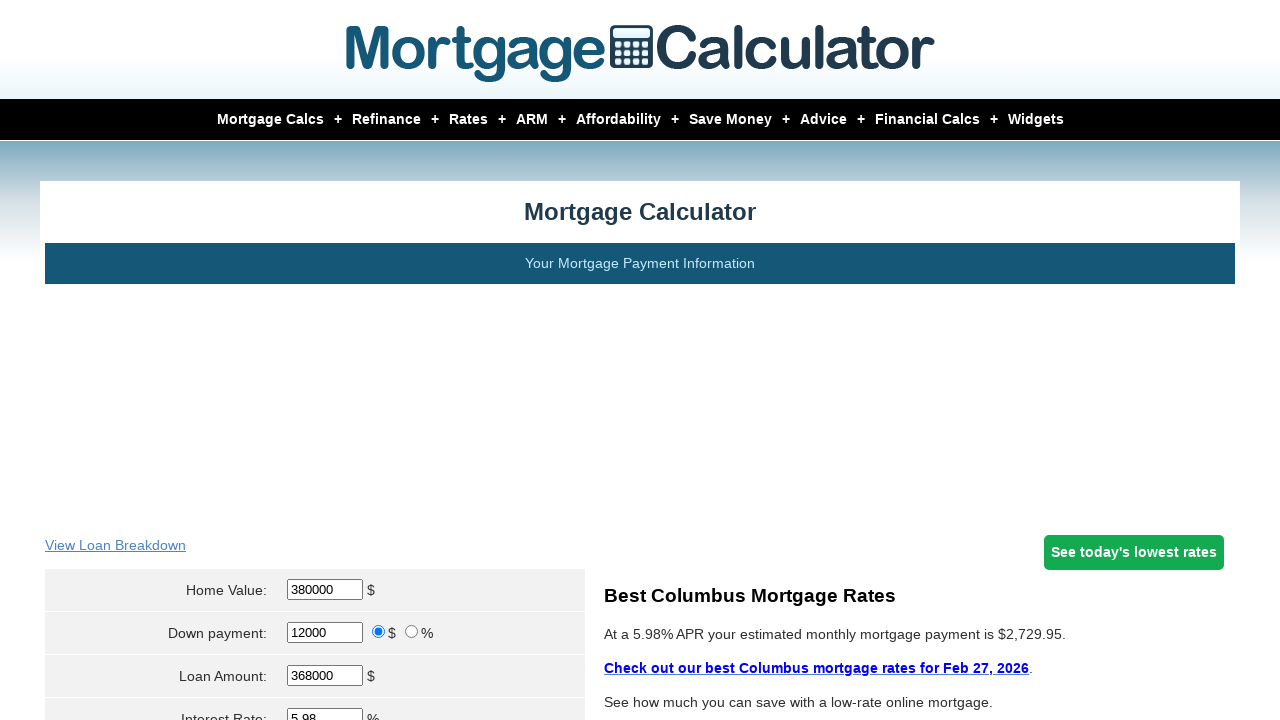

Monthly payment result displayed
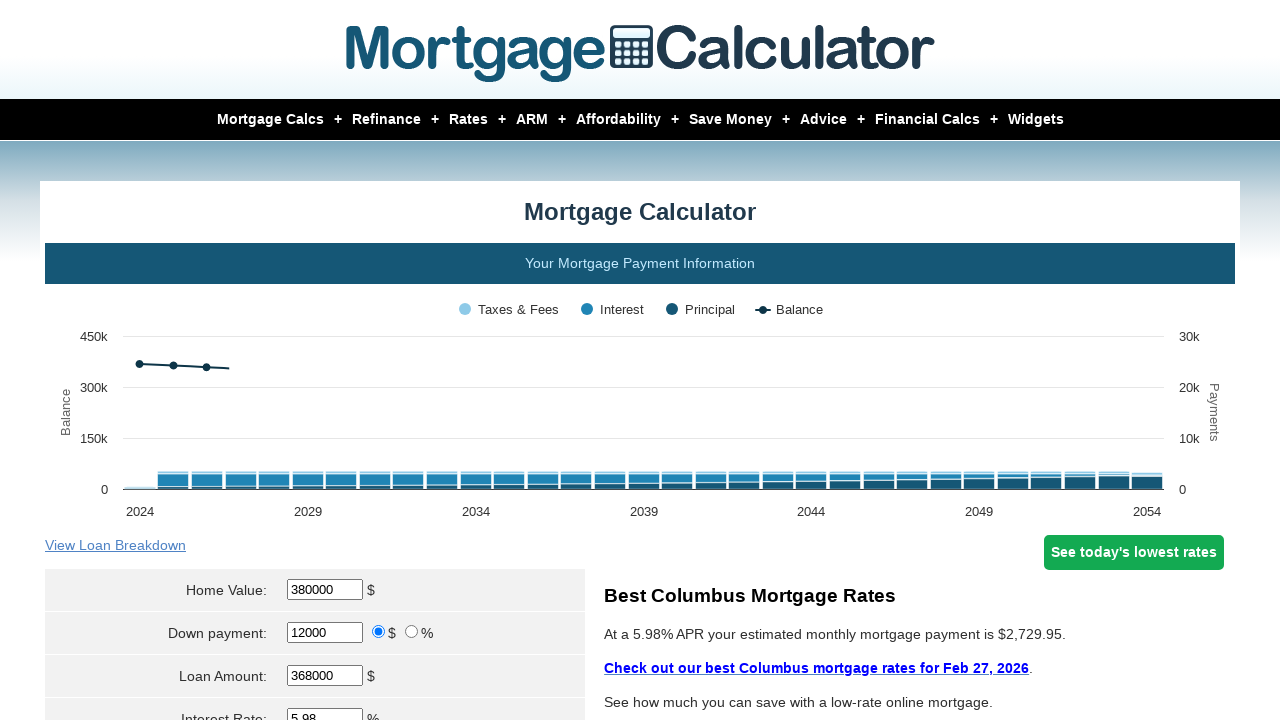

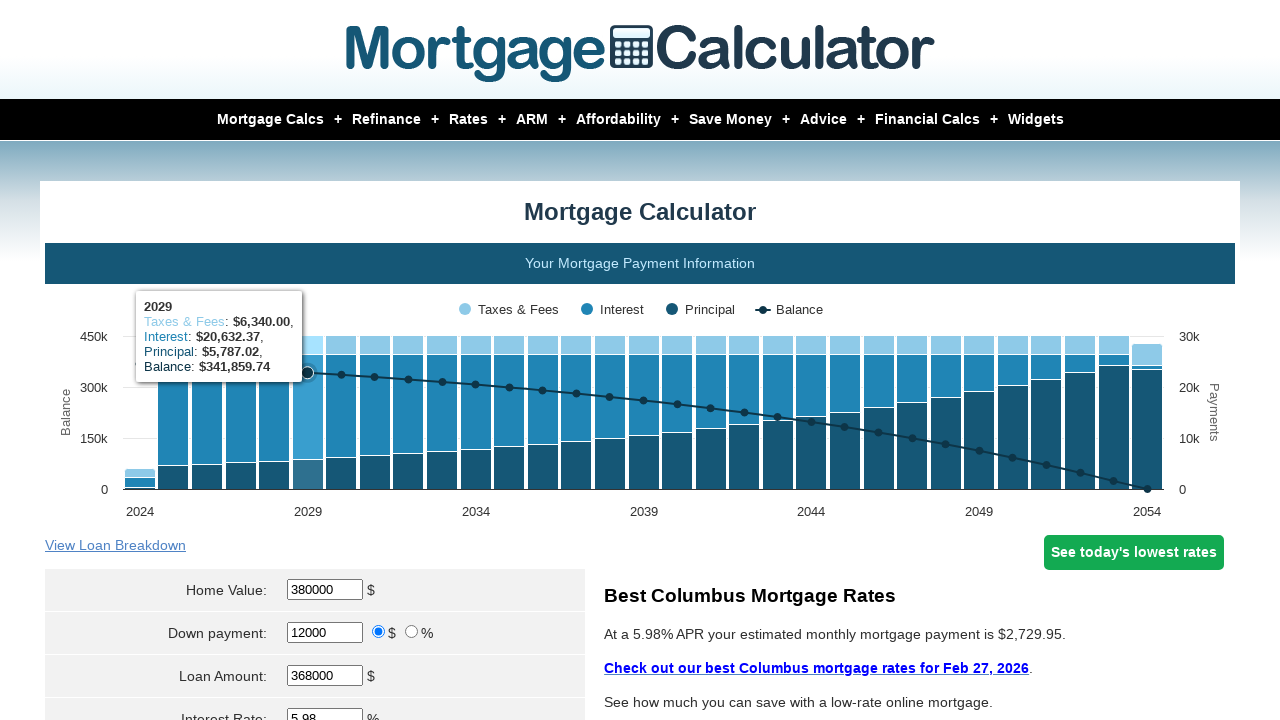